Tests Google PageSpeed Insights by entering a website URL into the input field and clicking the Analyze button to run a page speed analysis.

Starting URL: https://pagespeed.web.dev/

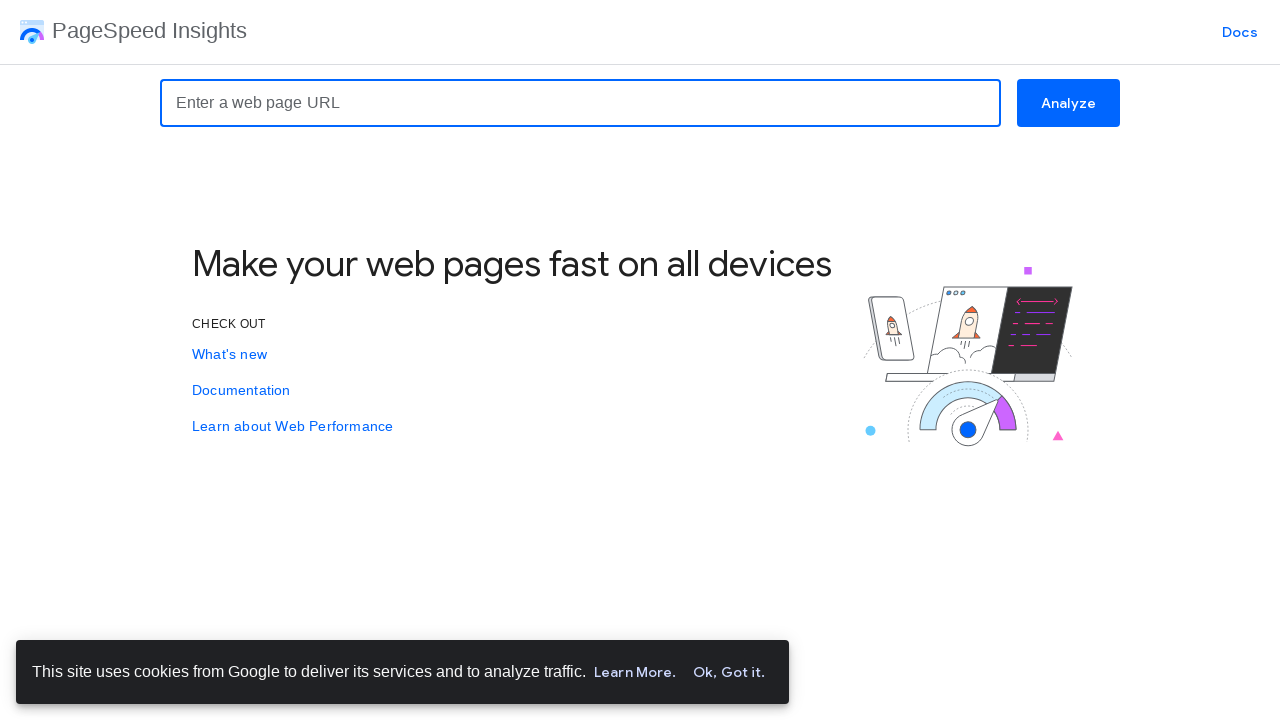

Filled URL input field with 'https://www.example.com/' on input[placeholder='Enter a web page URL']
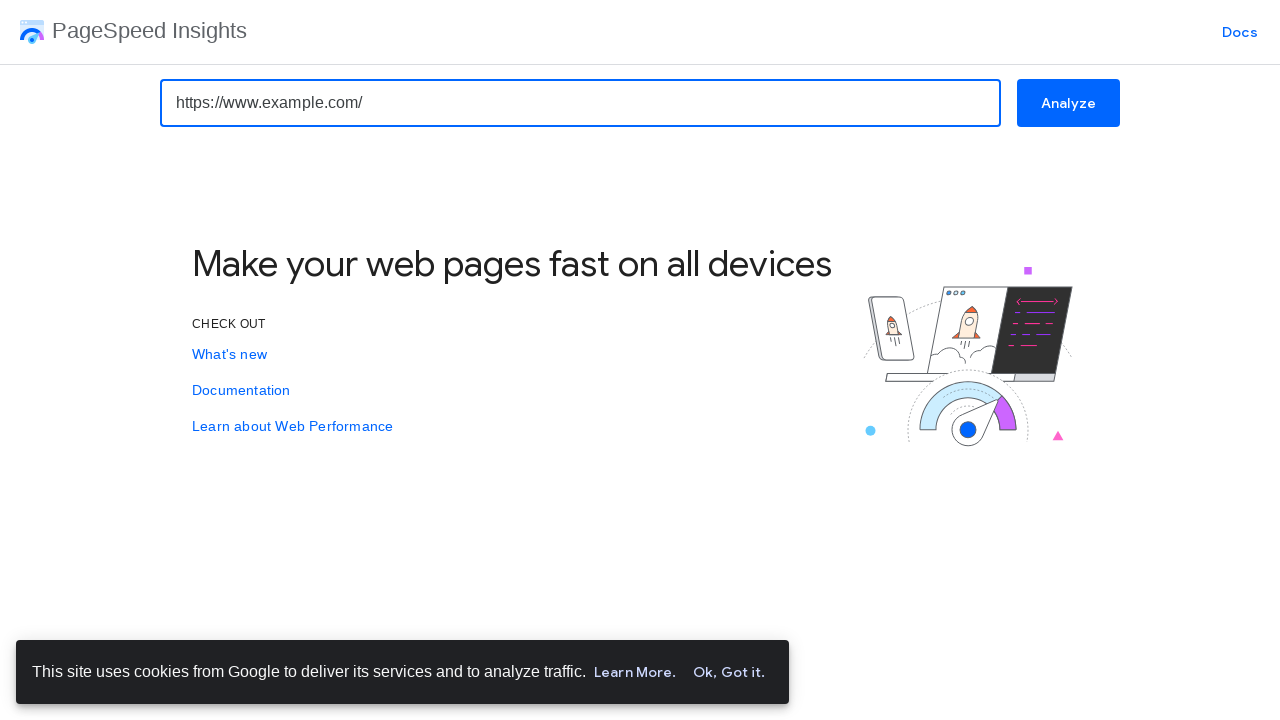

Clicked Analyze button to run page speed analysis at (309, 672) on span:text('Analyze')
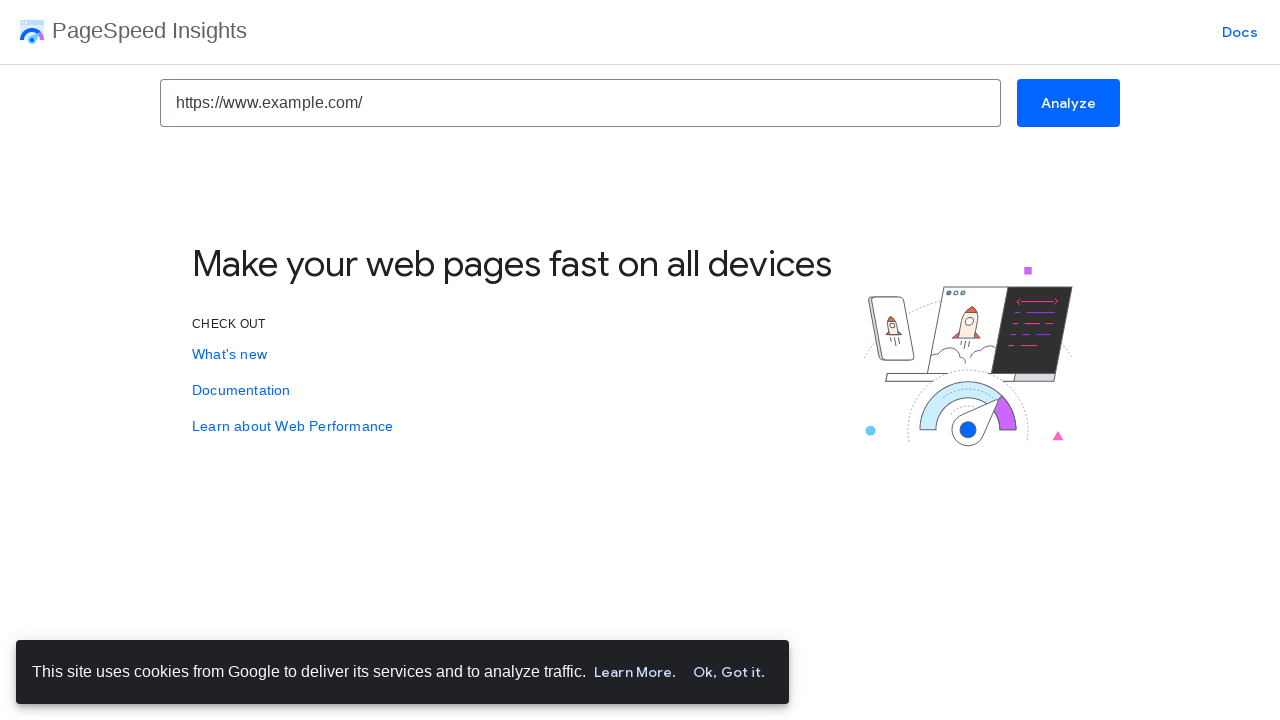

Page analysis completed and network idle
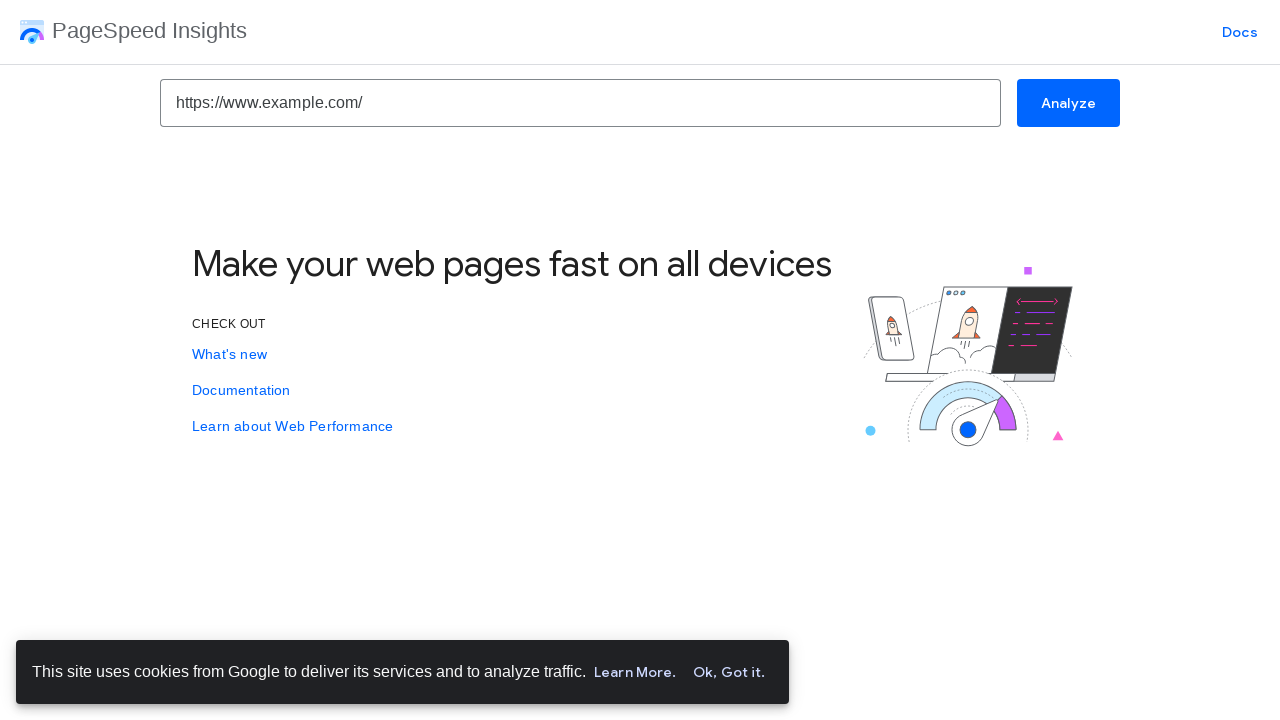

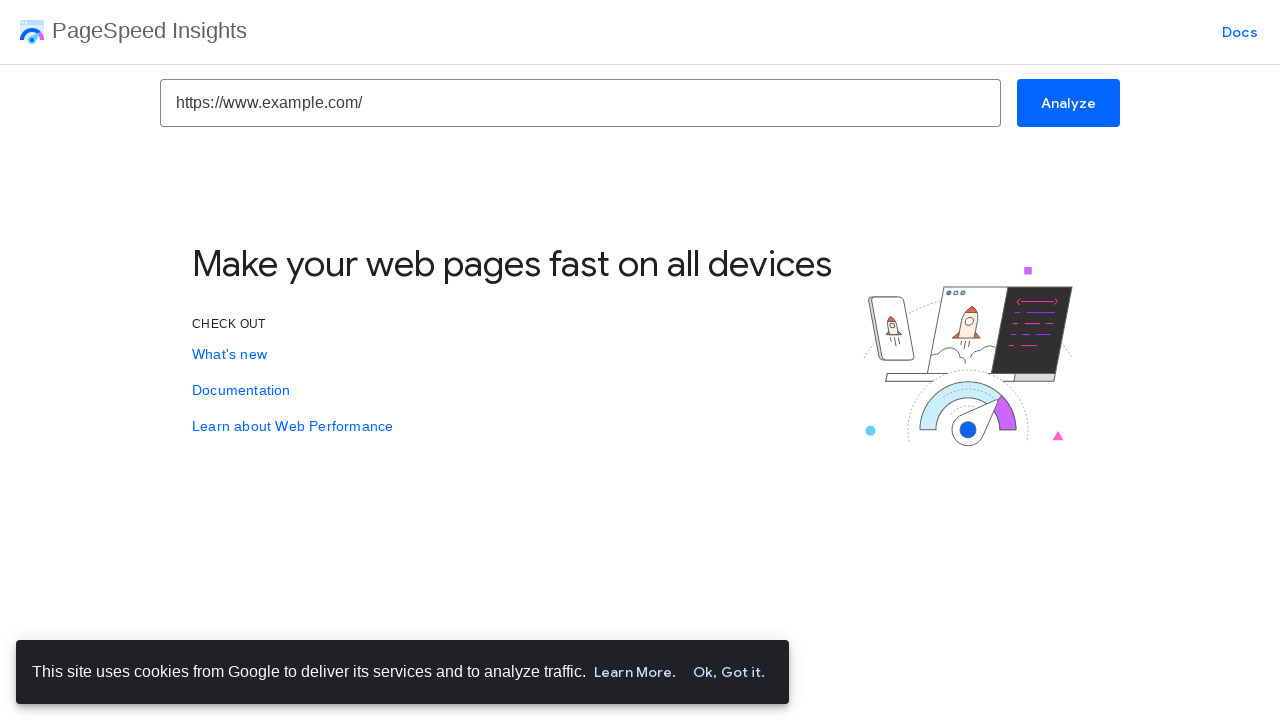